Tests that the todo count display updates as items are added

Starting URL: https://demo.playwright.dev/todomvc

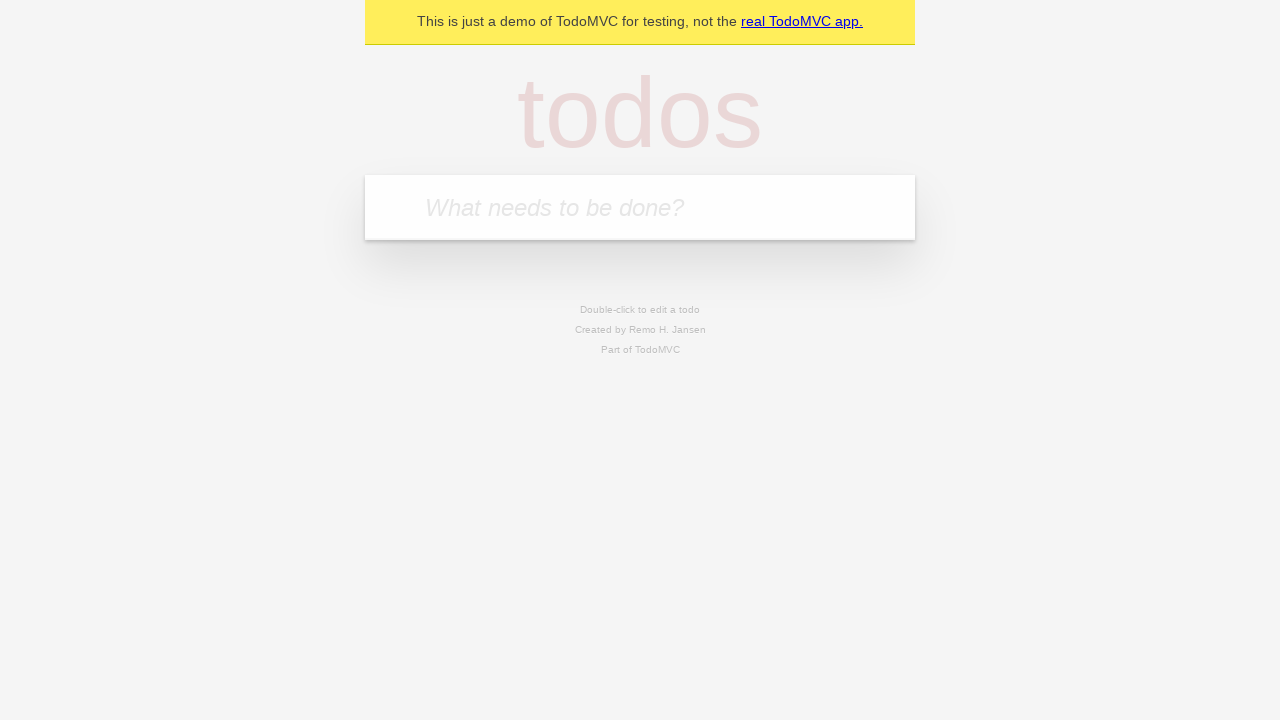

Filled todo input with 'buy some cheese' on internal:attr=[placeholder="What needs to be done?"i]
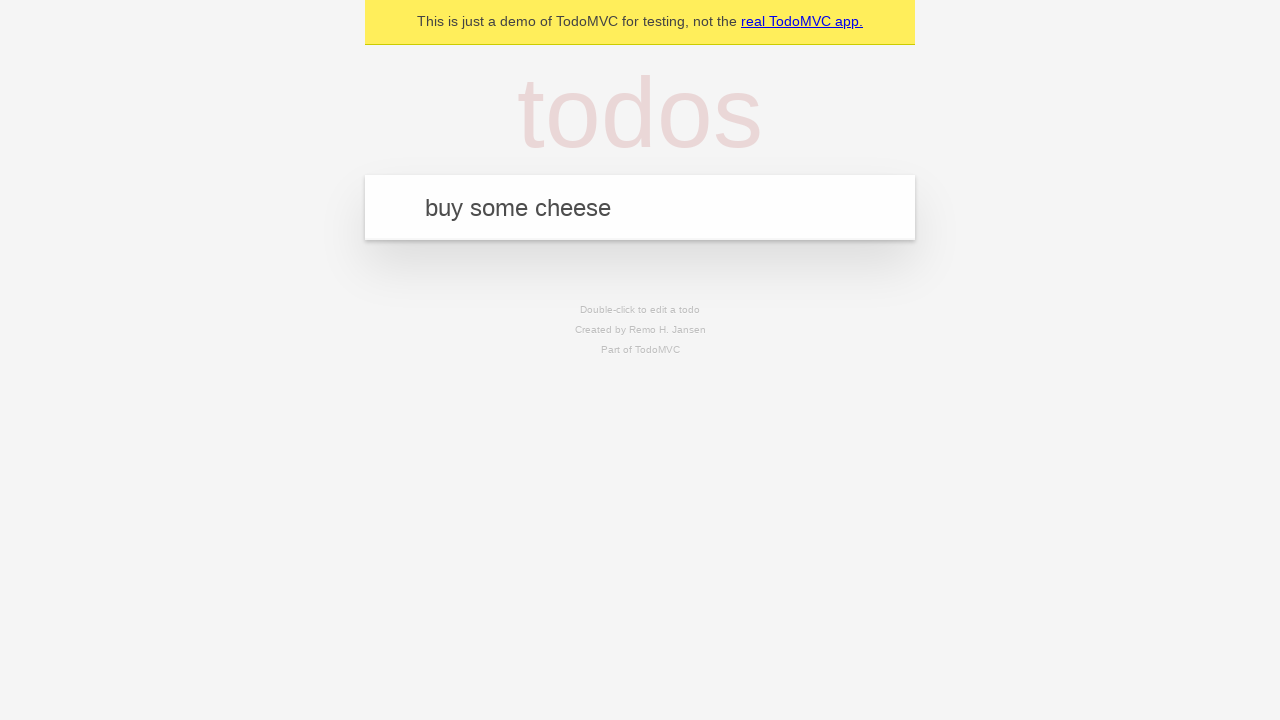

Pressed Enter to add first todo item on internal:attr=[placeholder="What needs to be done?"i]
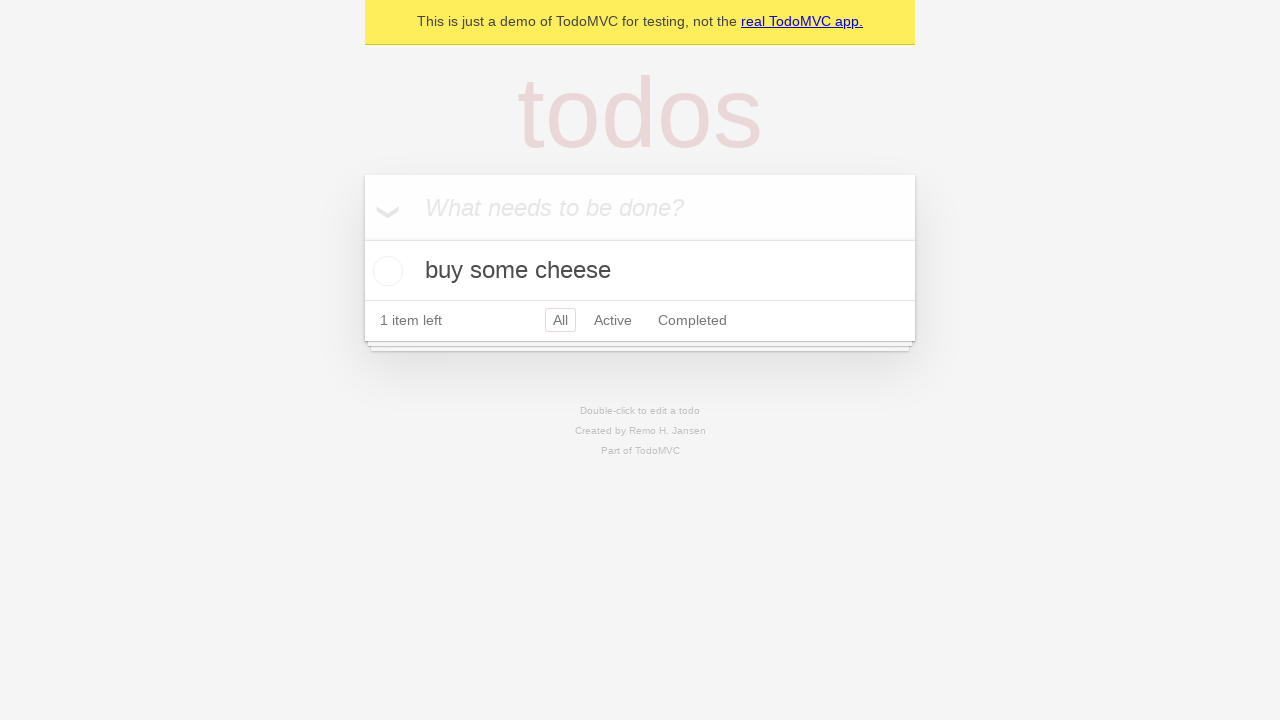

Todo count element appeared after adding first item
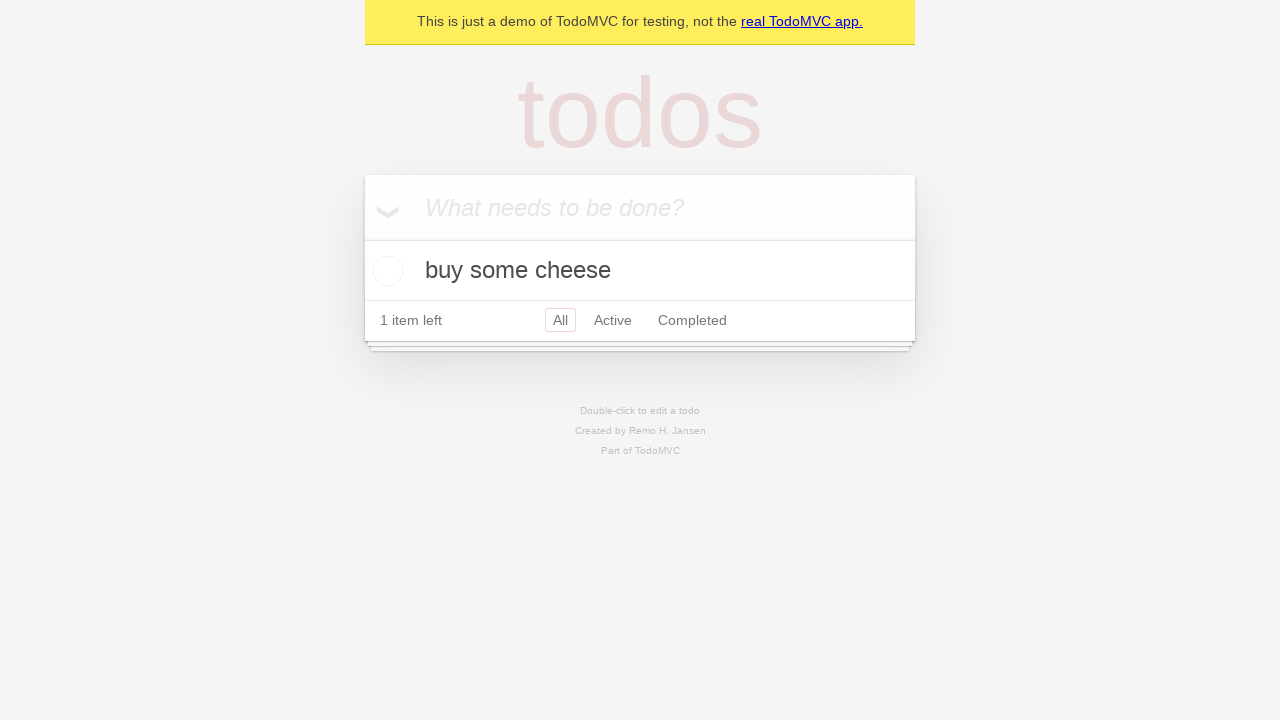

Filled todo input with 'feed the cat' on internal:attr=[placeholder="What needs to be done?"i]
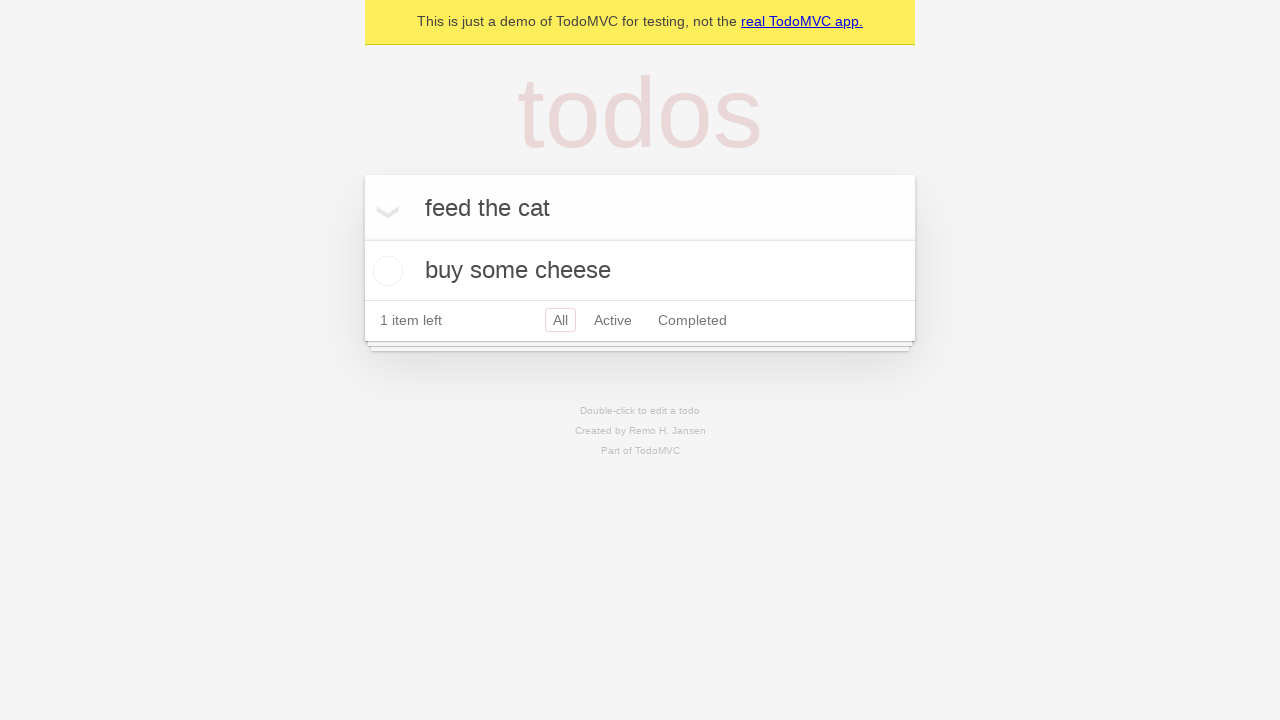

Pressed Enter to add second todo item on internal:attr=[placeholder="What needs to be done?"i]
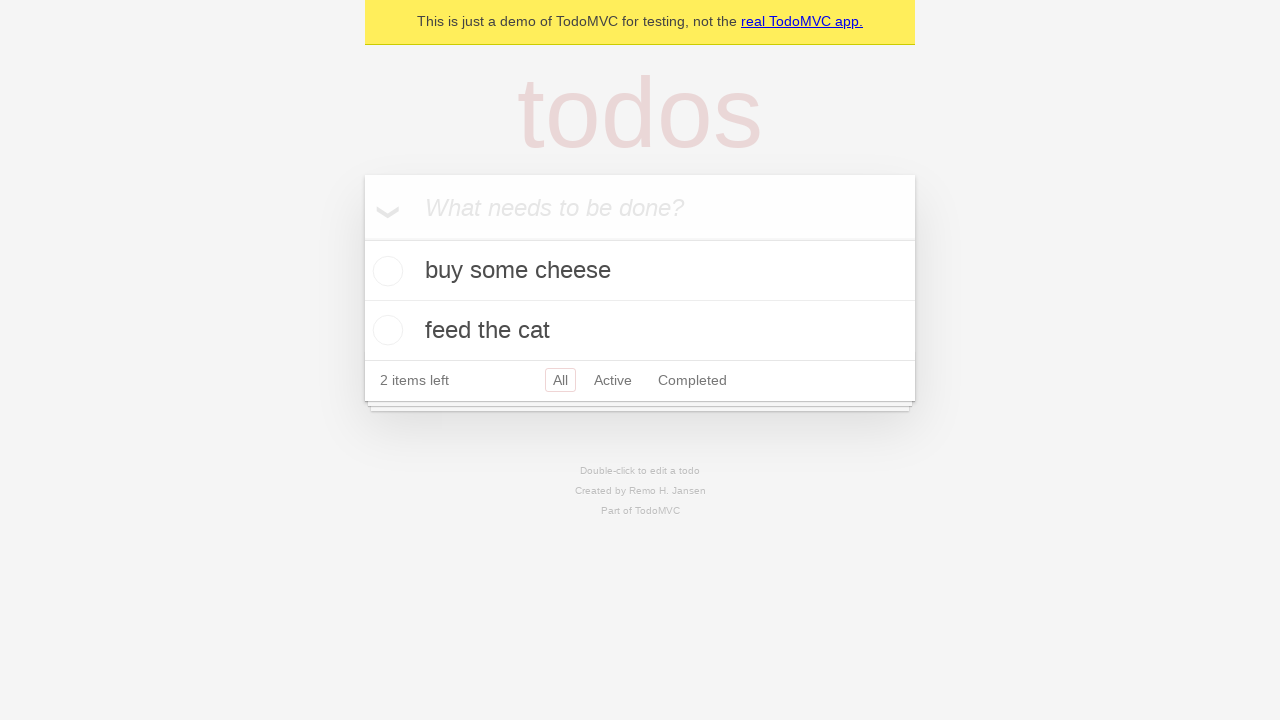

Todo count updated to reflect 2 items
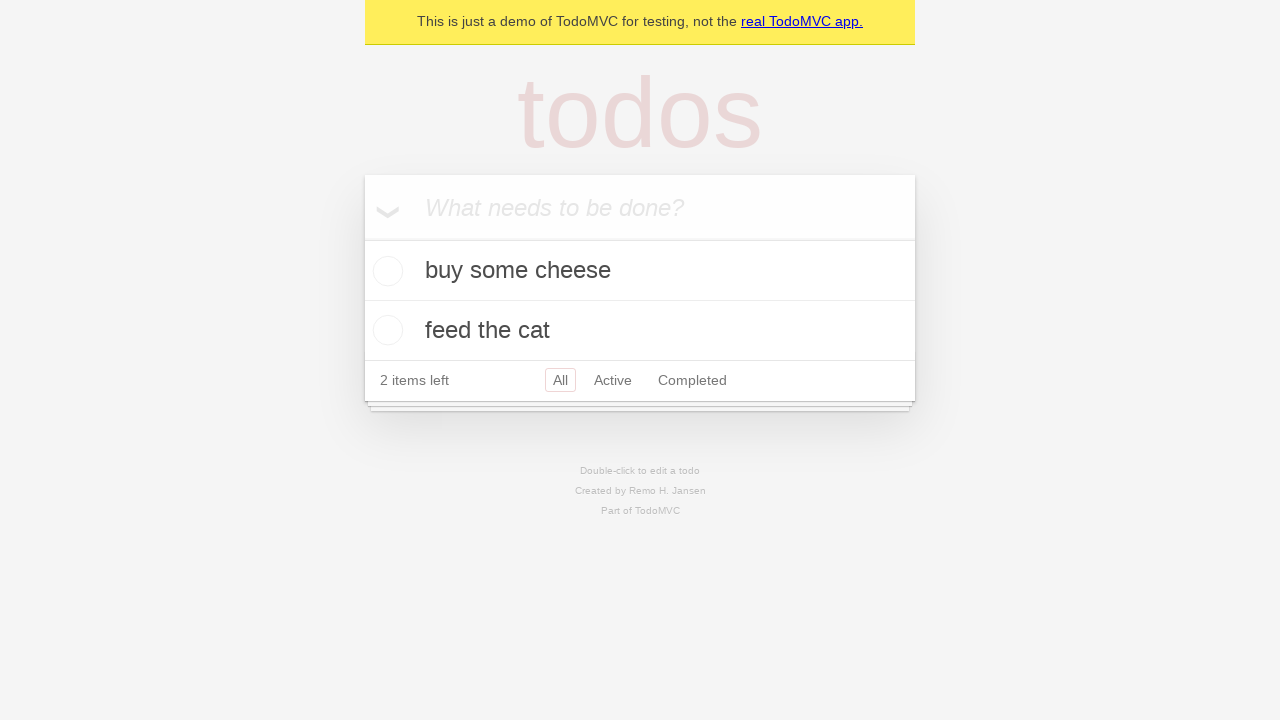

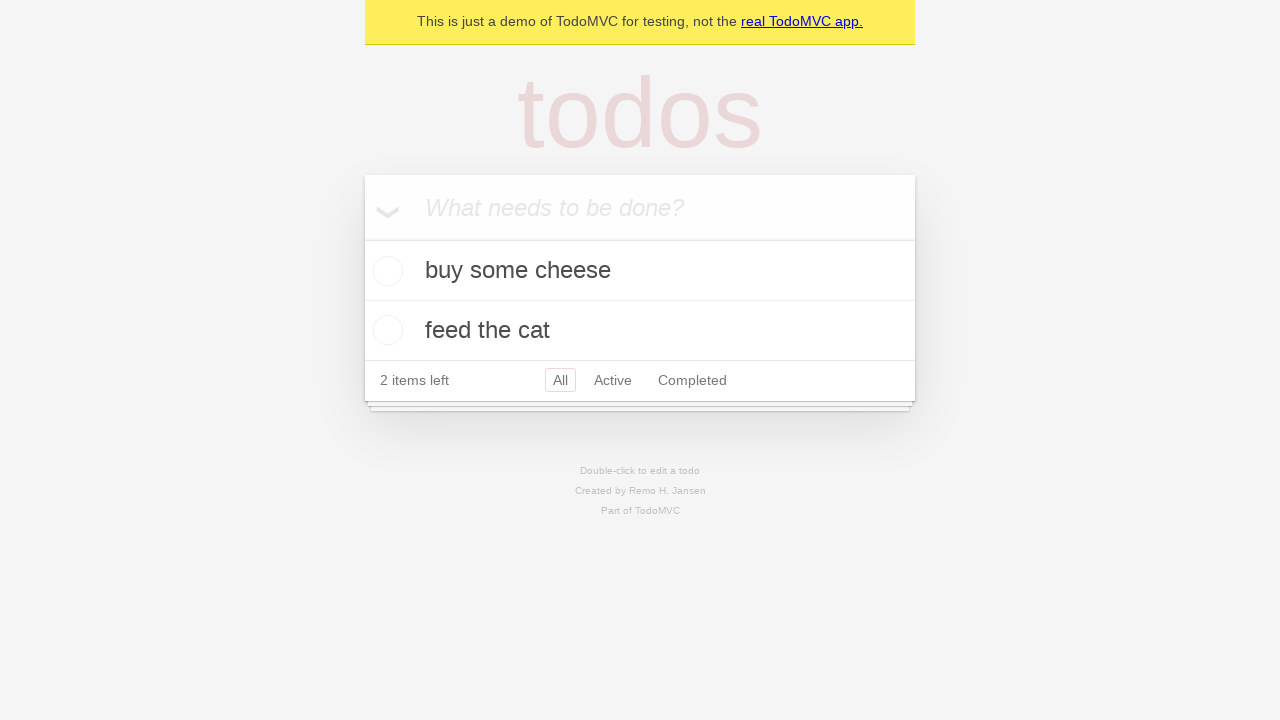